Tests the search functionality of an e-commerce site by searching for "iphone" and verifying the search results page displays the search term

Starting URL: https://ecommerce-playground.lambdatest.io/

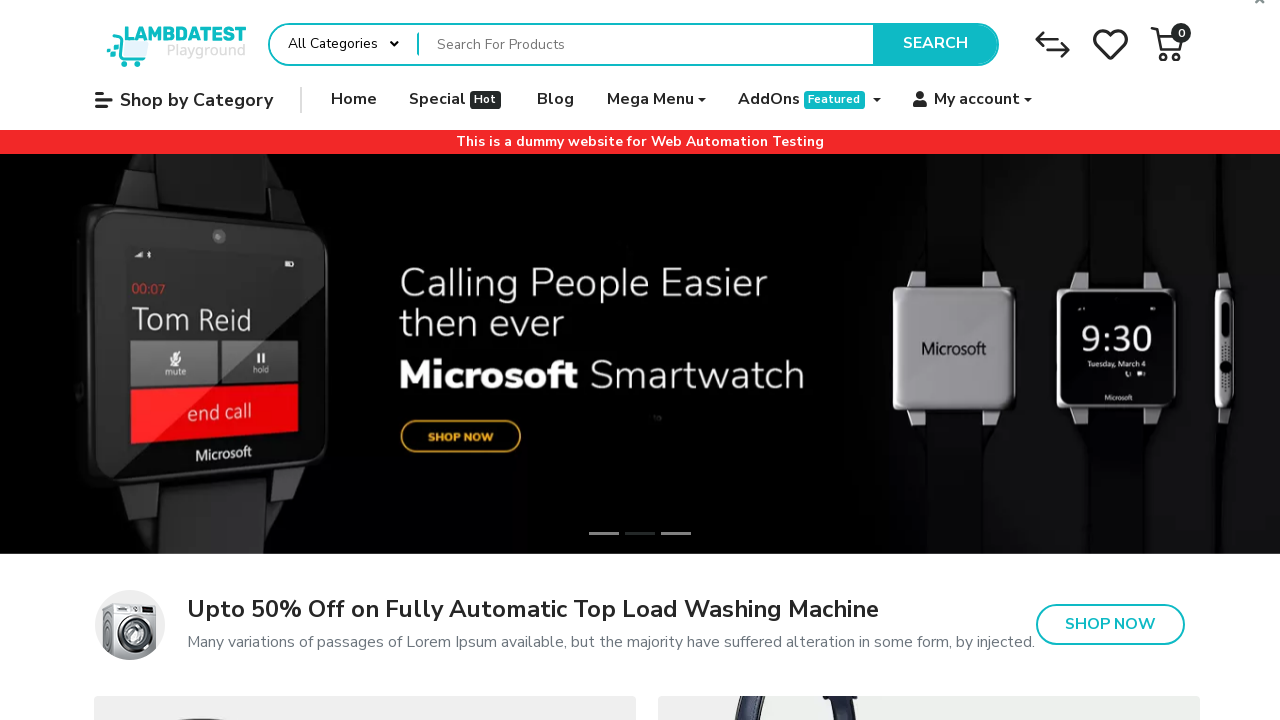

Filled search field with 'iphone' on //input[@placeholder='Search For Products']
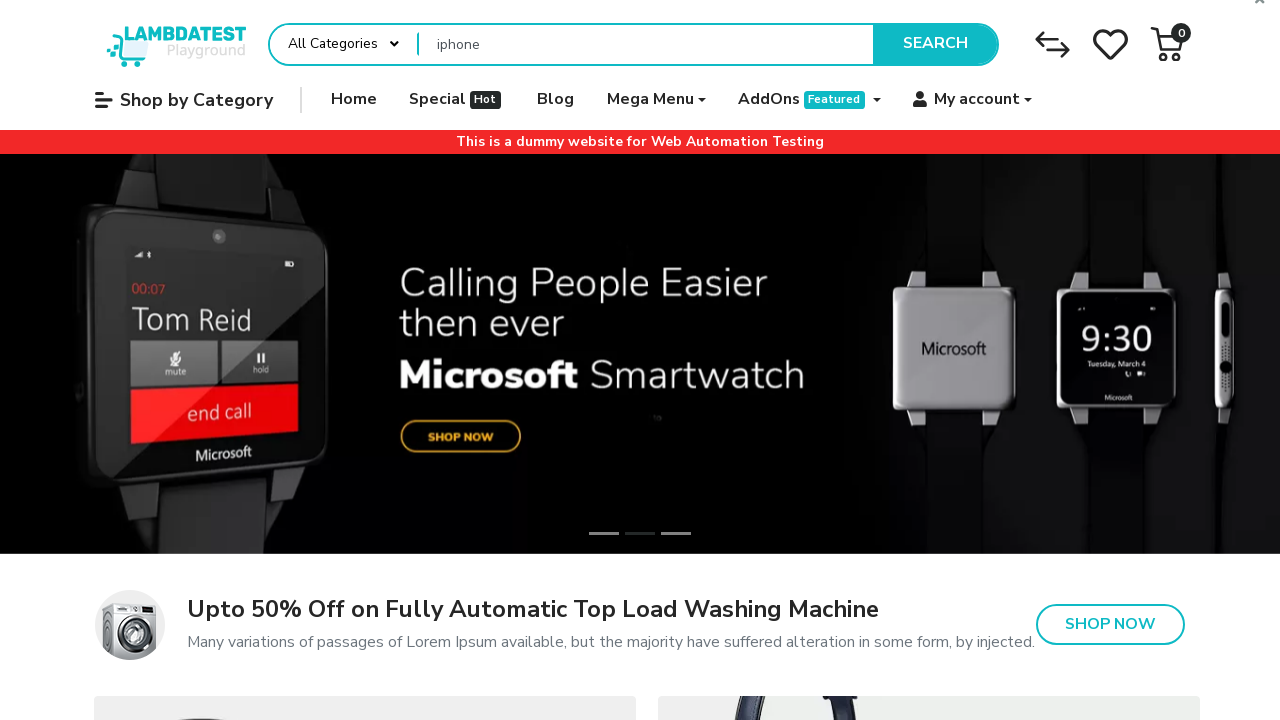

Clicked search button at (935, 44) on xpath=//button[normalize-space()='Search']
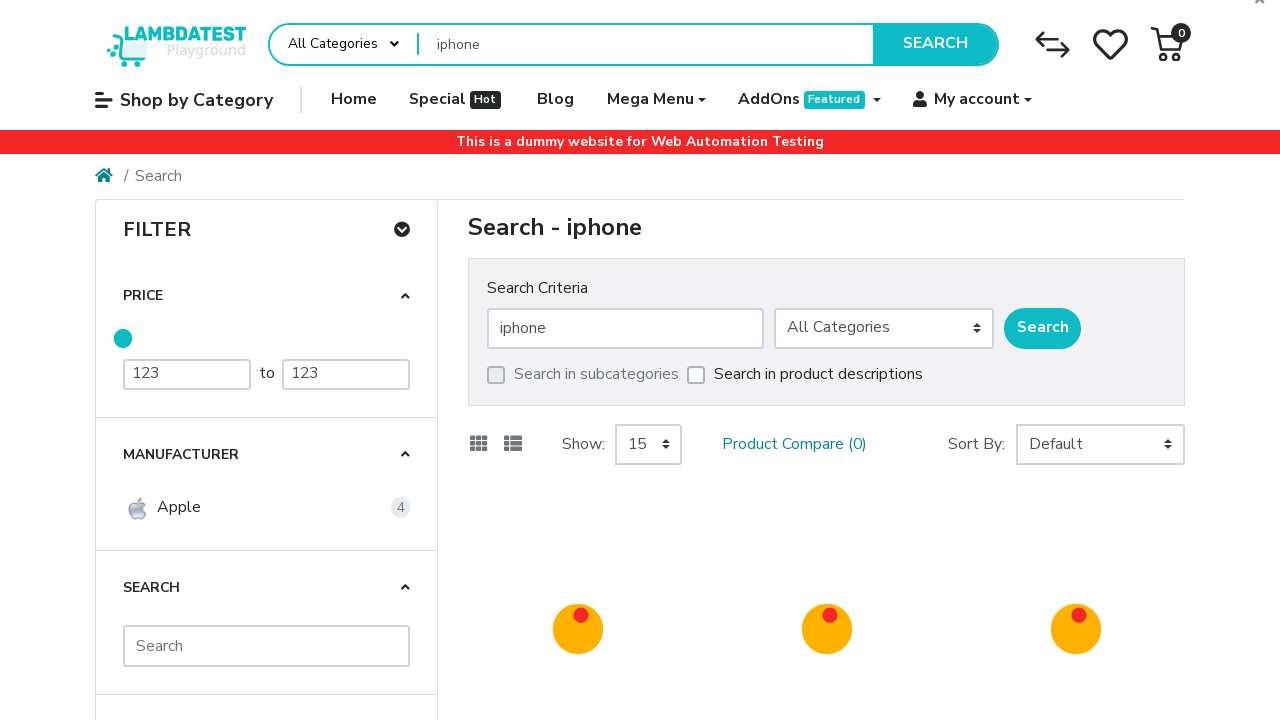

Search results header loaded
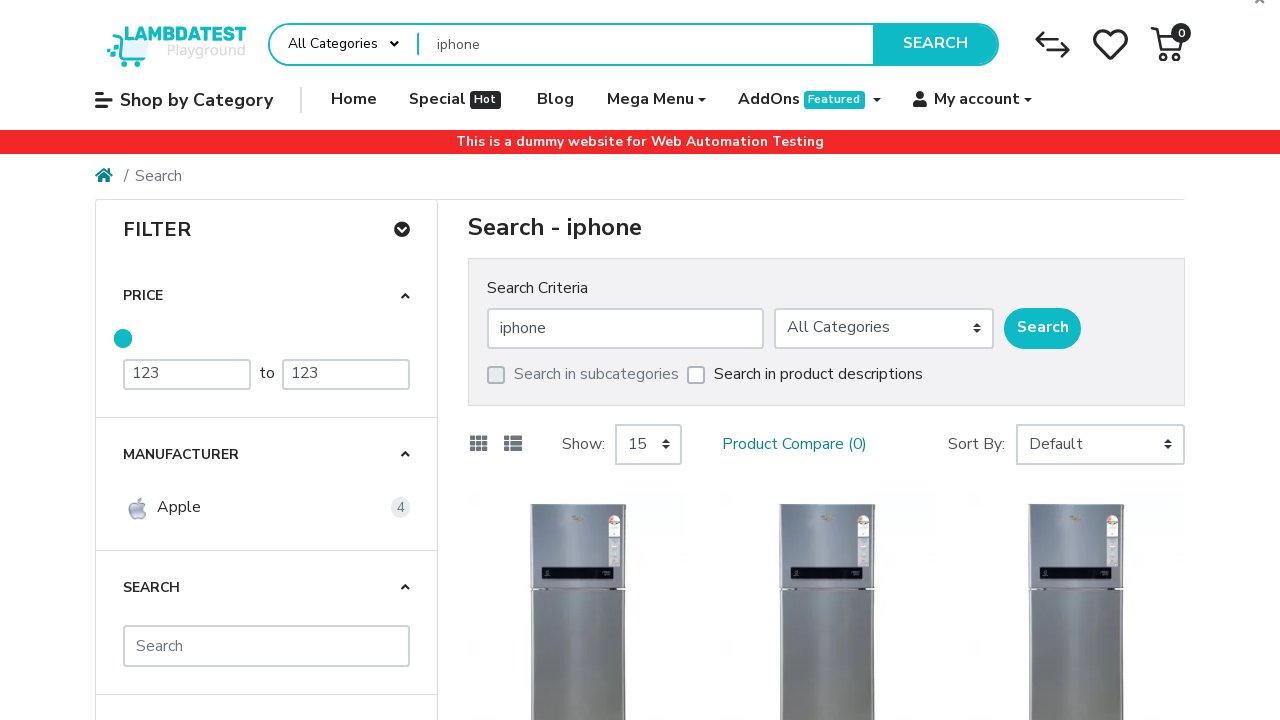

Verified search results page displays 'iphone' in header
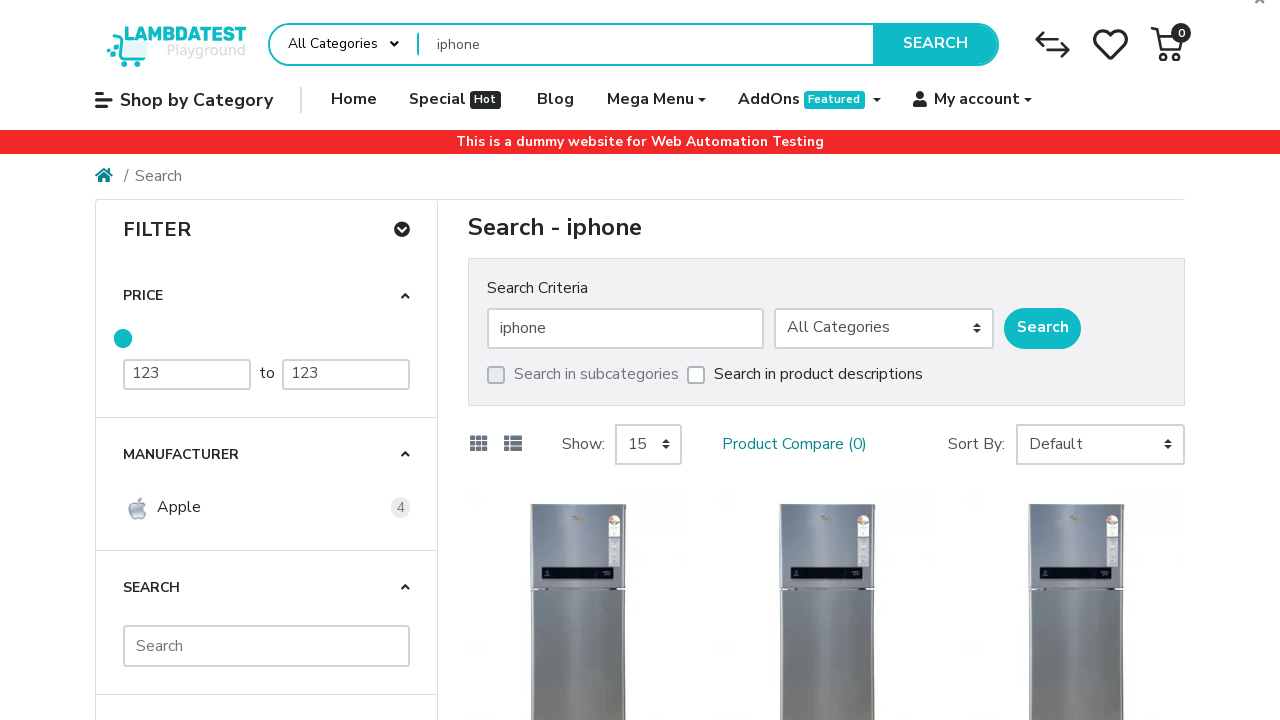

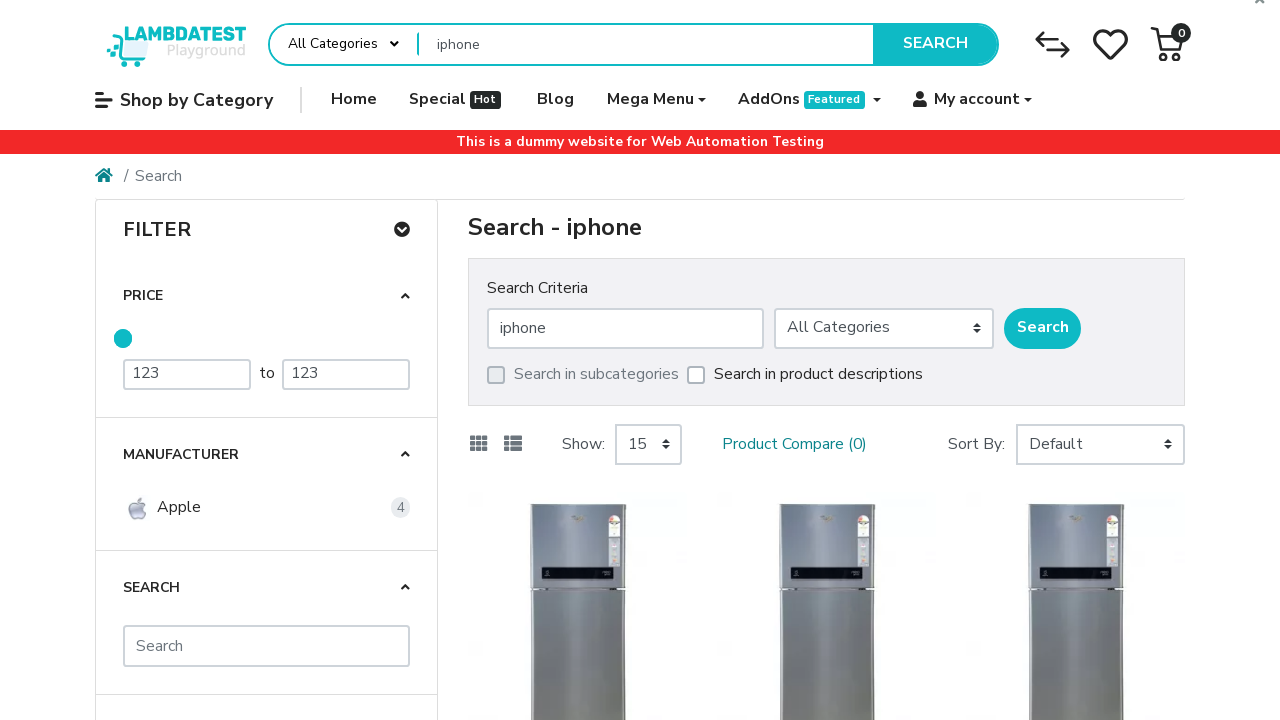